Tests the jQuery UI range slider by dragging the minimum and maximum slider handles to adjust the range values

Starting URL: https://jqueryui.com/slider/#range

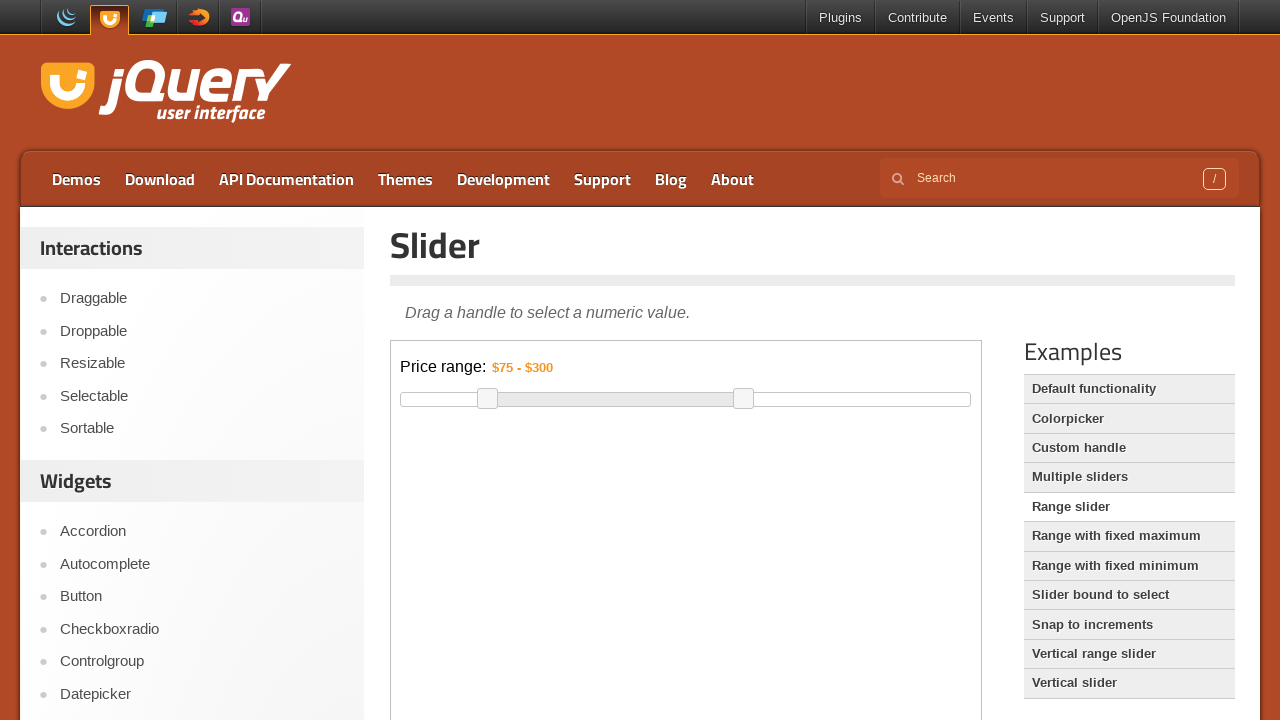

Located the demo iframe containing the range slider
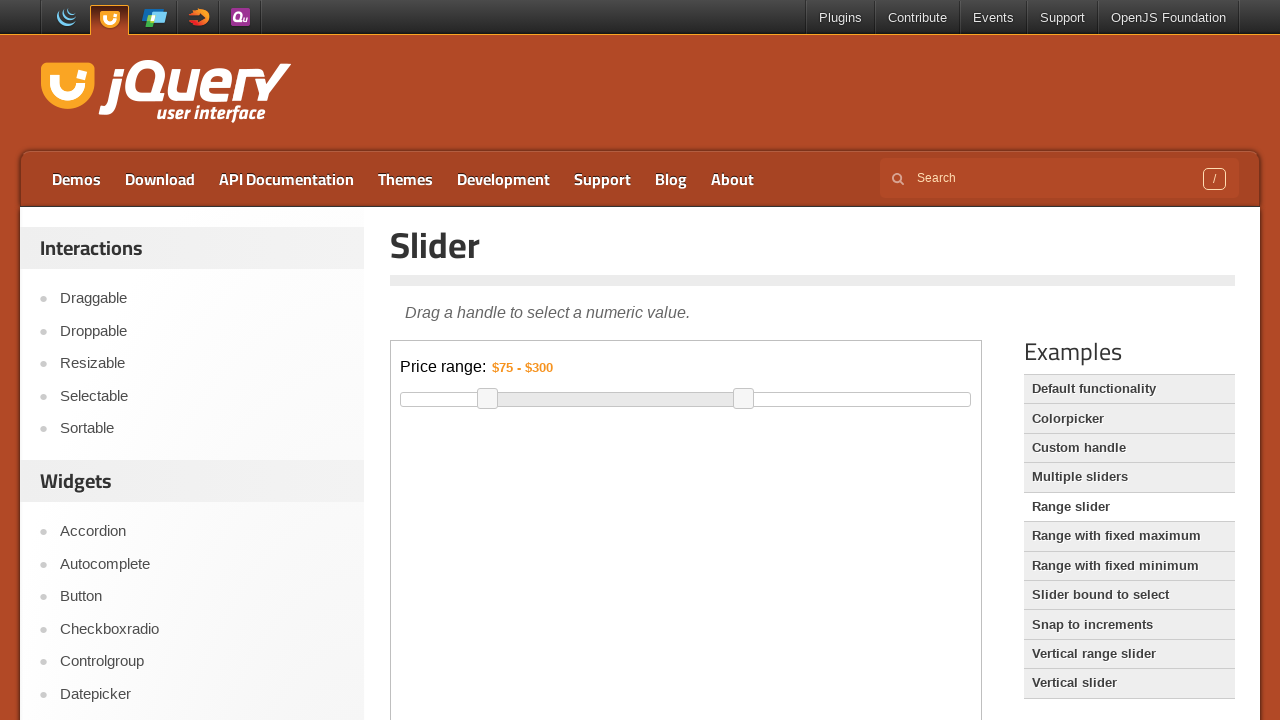

Located the minimum slider handle
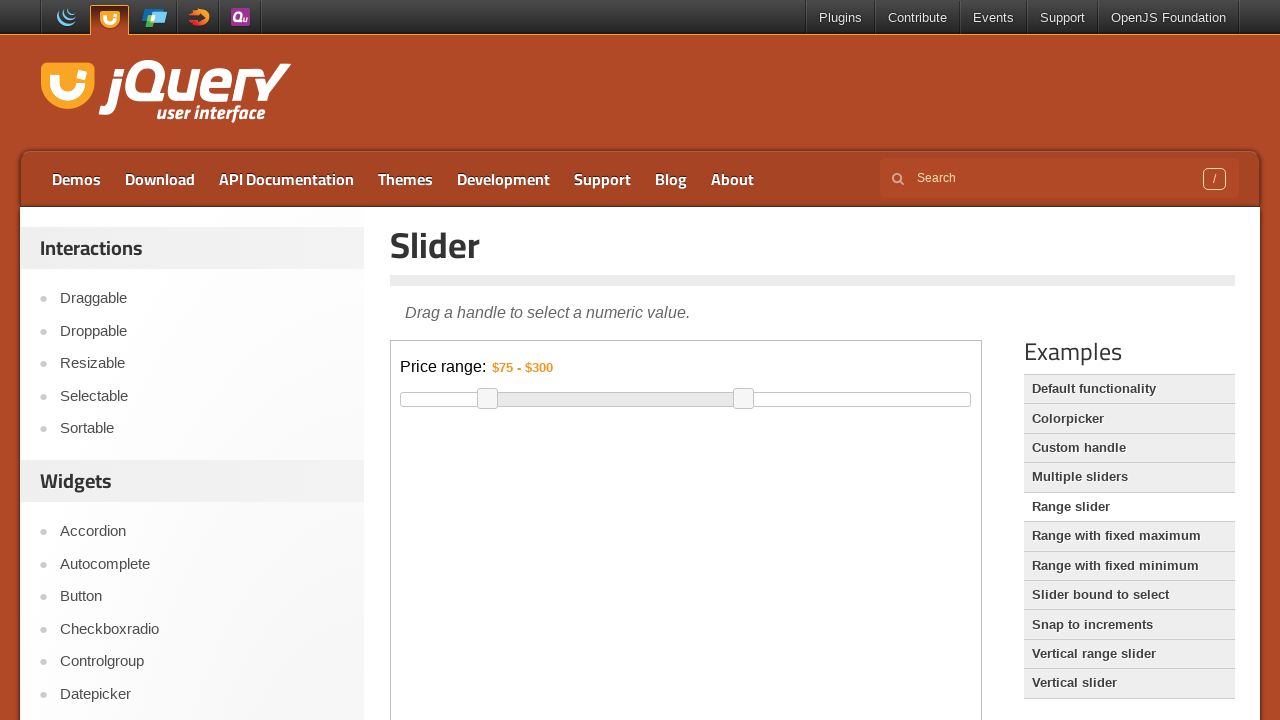

Located the maximum slider handle
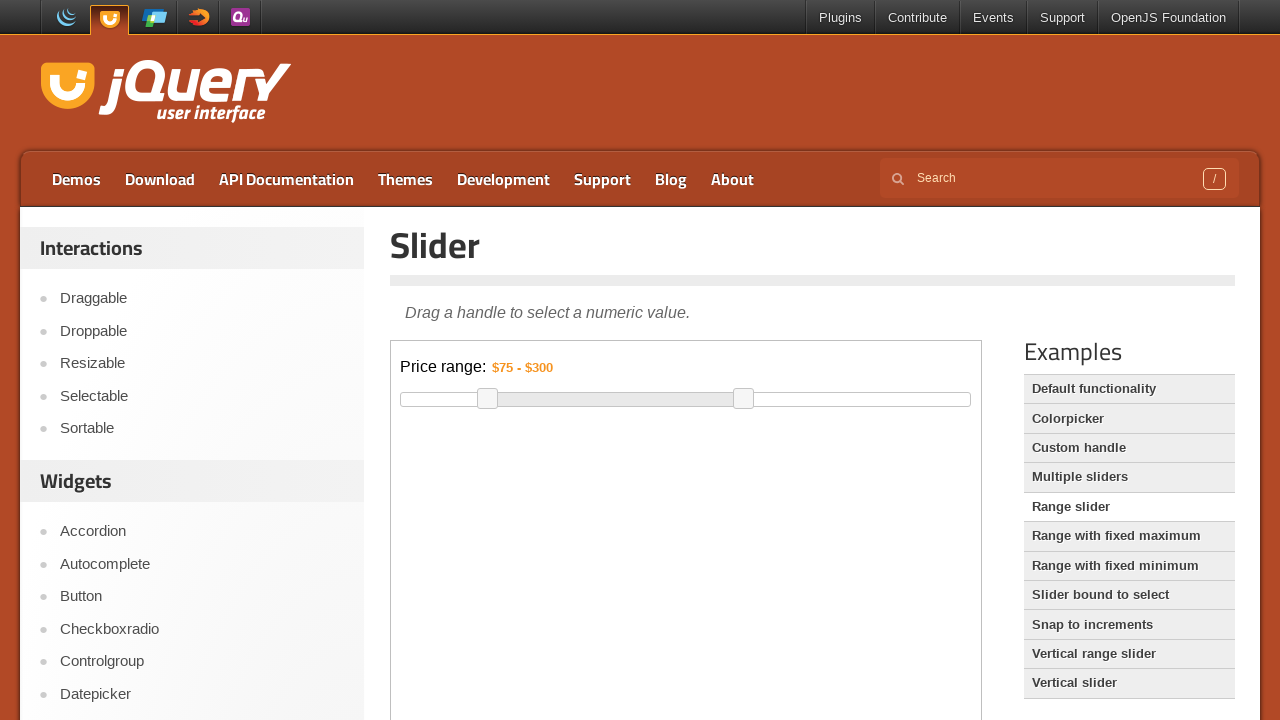

Dragged minimum slider handle to the right by 20 pixels to adjust the lower range value at (498, 389)
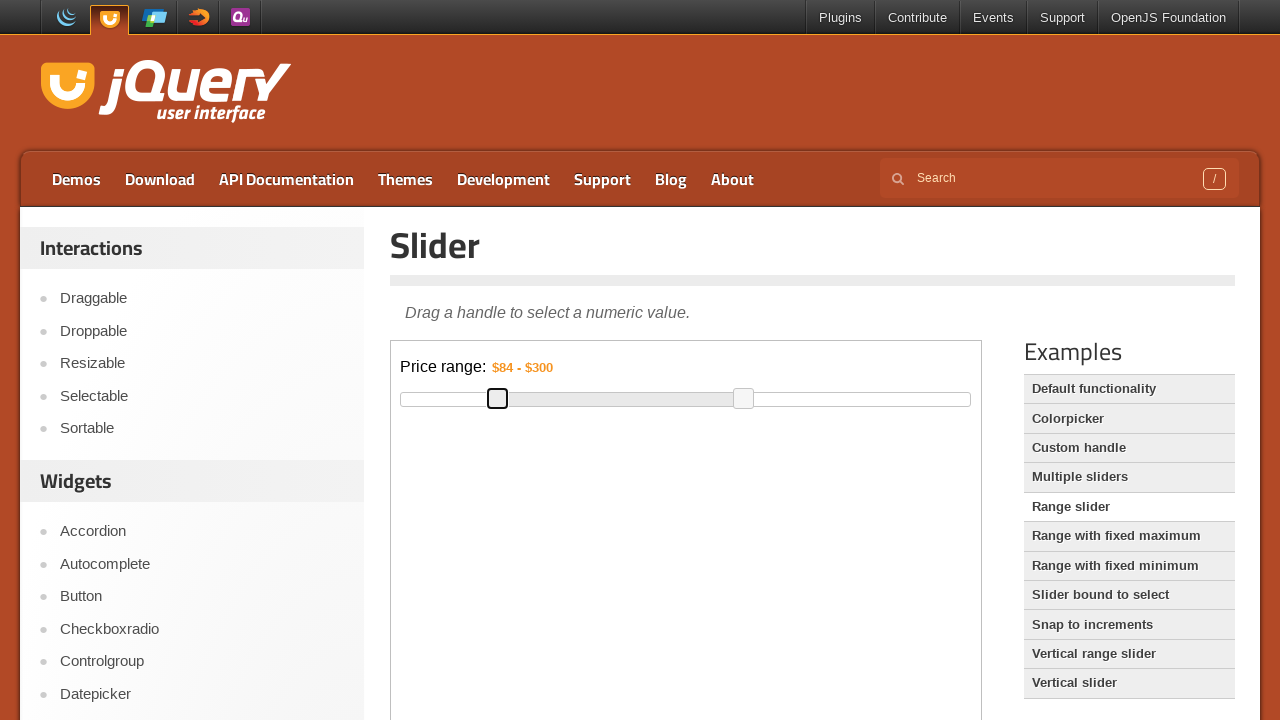

Dragged maximum slider handle to the left by 30 pixels to adjust the upper range value at (704, 389)
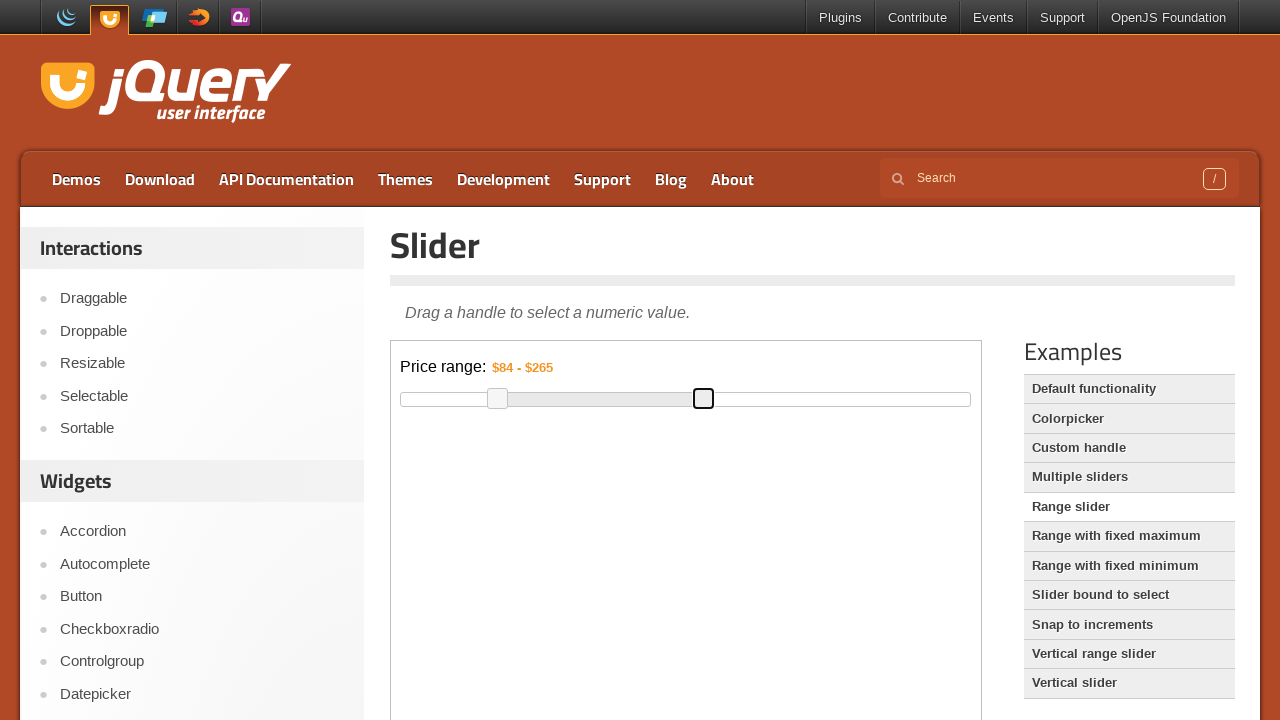

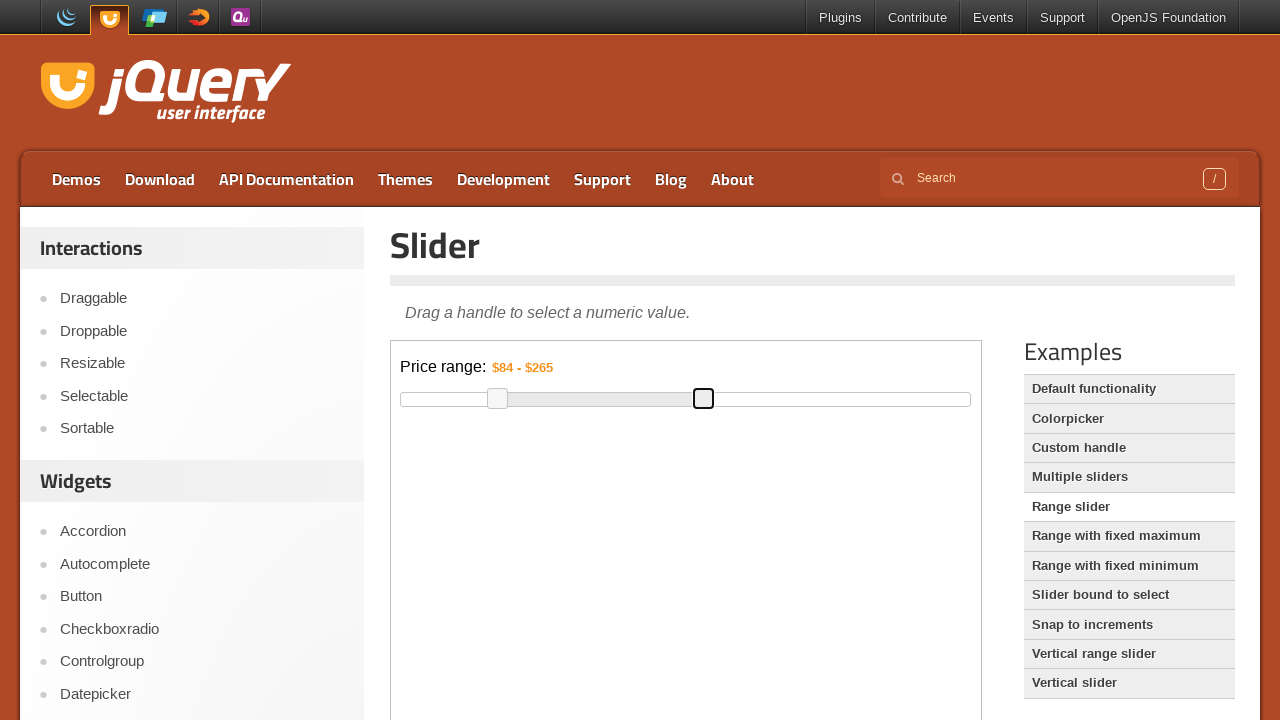